Tests a FluentWait scenario by waiting for a button element to become visible and then clicking it on a waits demo page.

Starting URL: https://neotech.vercel.app/waits

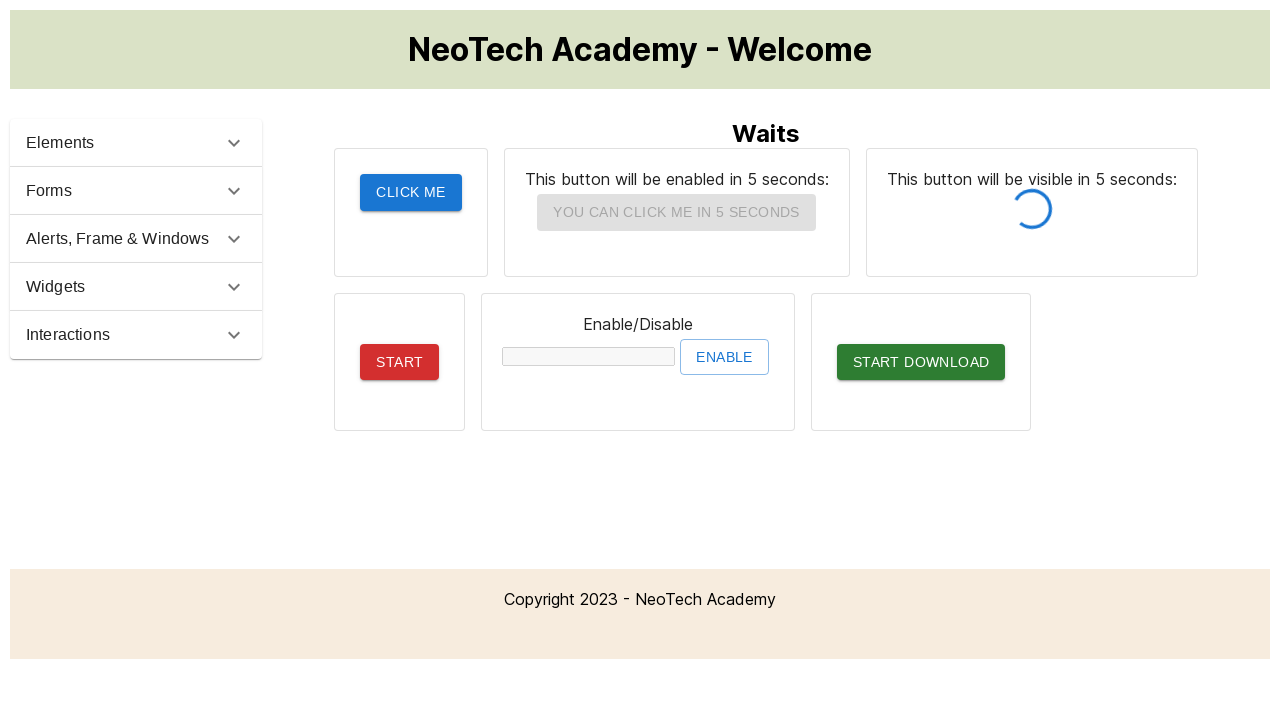

Waited for button1 element to become visible with 21 second timeout
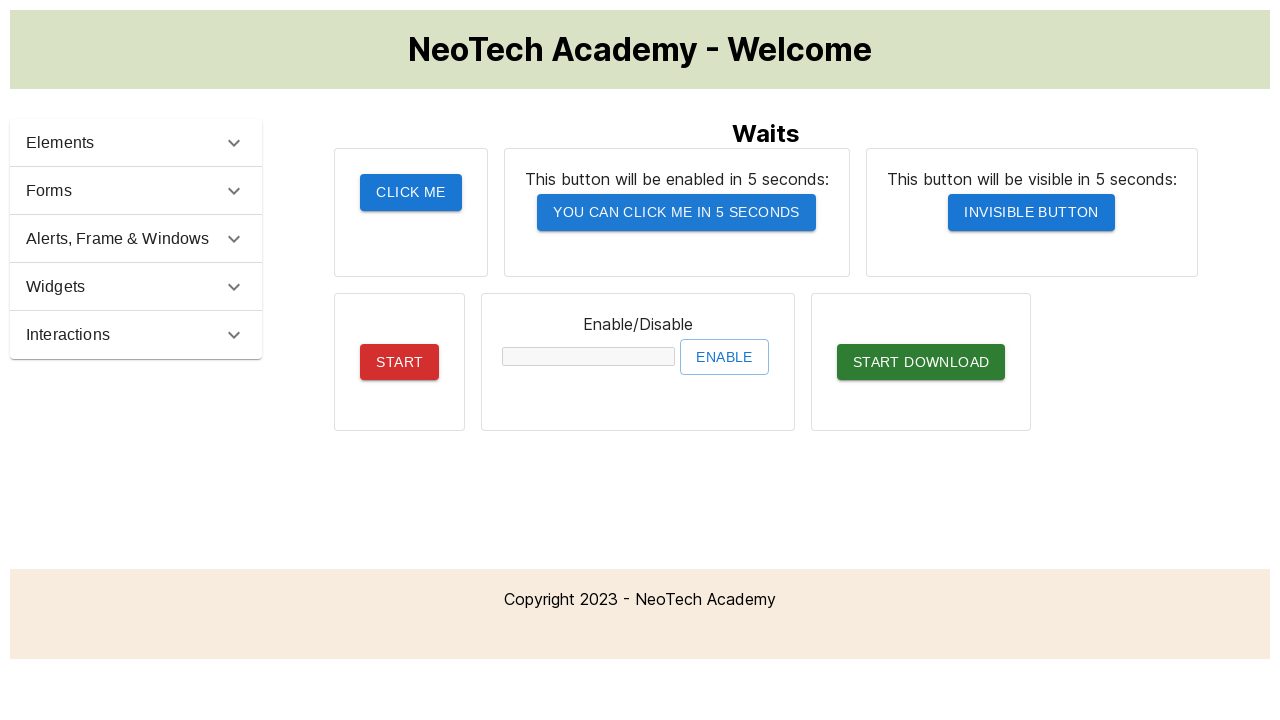

Clicked the button1 element at (1032, 212) on #button1
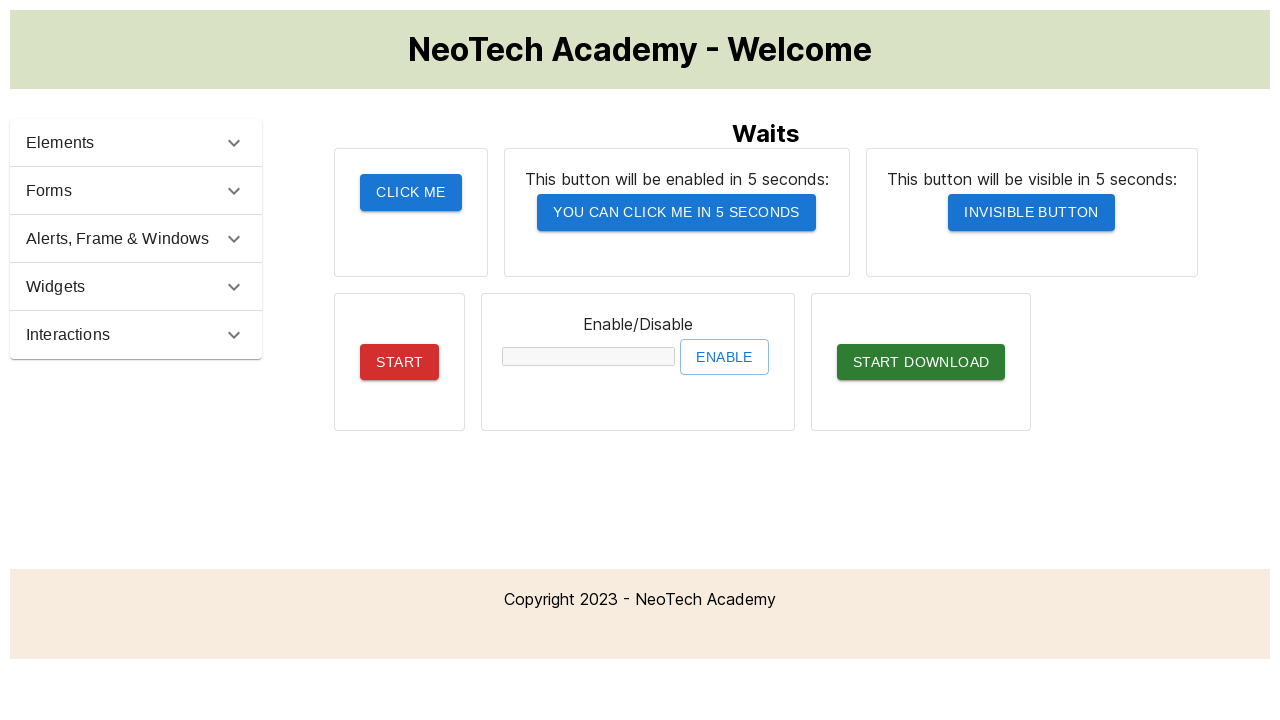

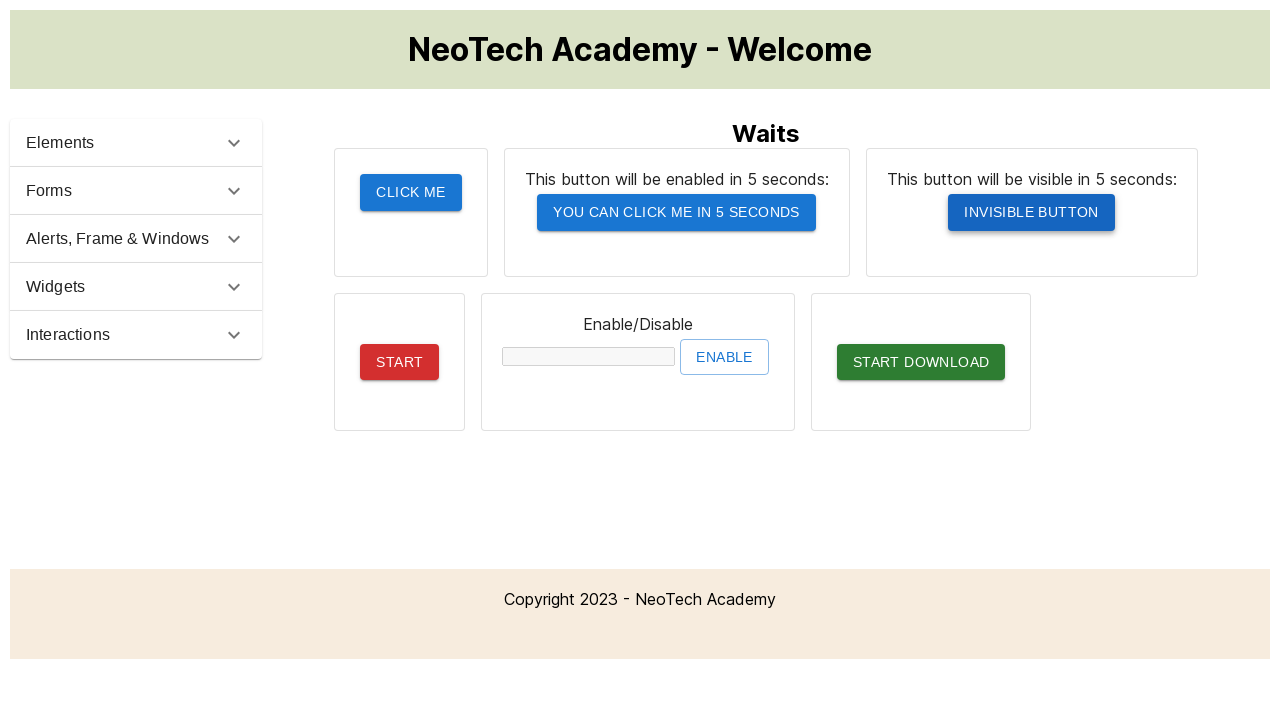